Tests horizontal scrolling functionality on a dashboard page by scrolling right and then left

Starting URL: https://dashboards.handmadeinteractive.com/jasonlove/

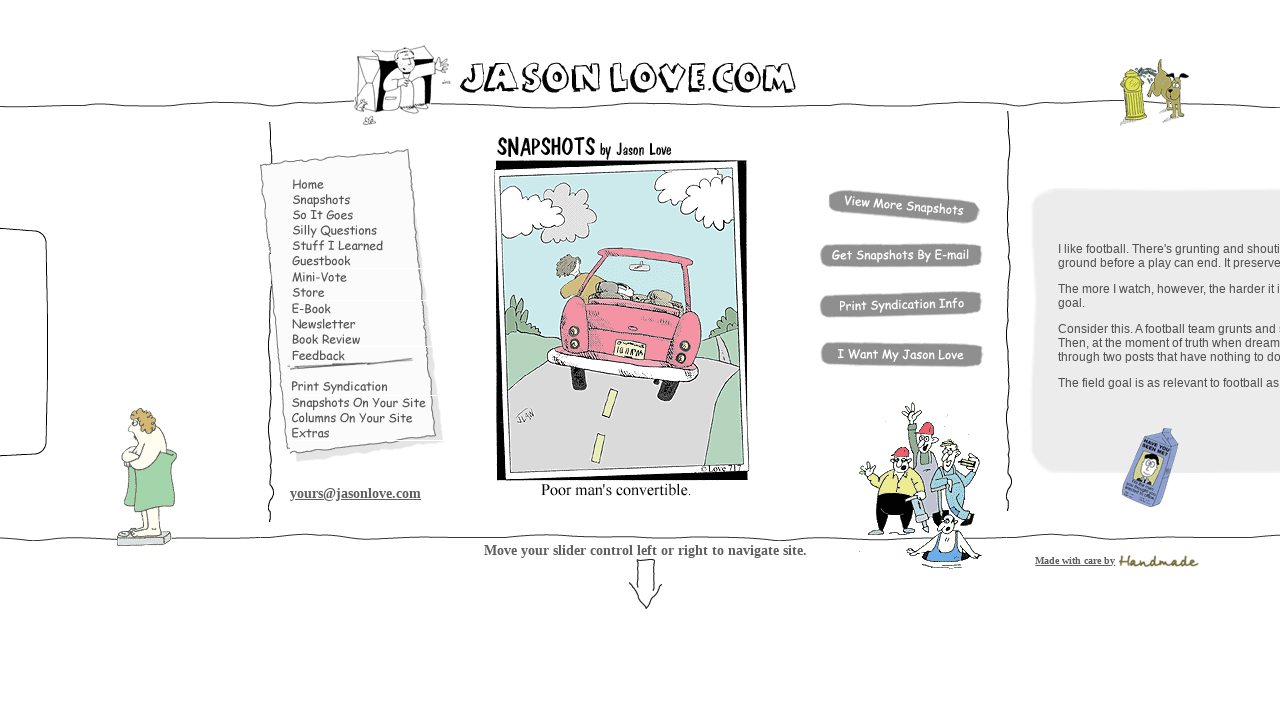

Scrolled right by 5000 pixels on the dashboard
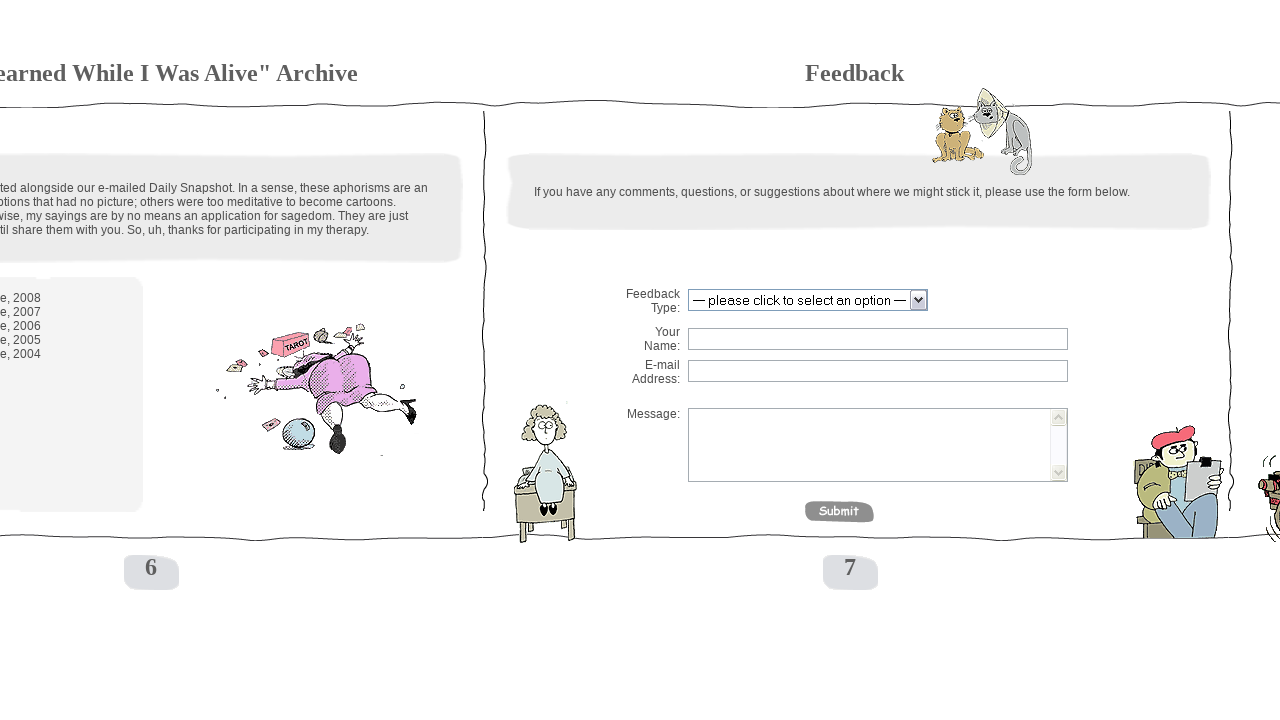

Waited 3 seconds for scroll animation to complete
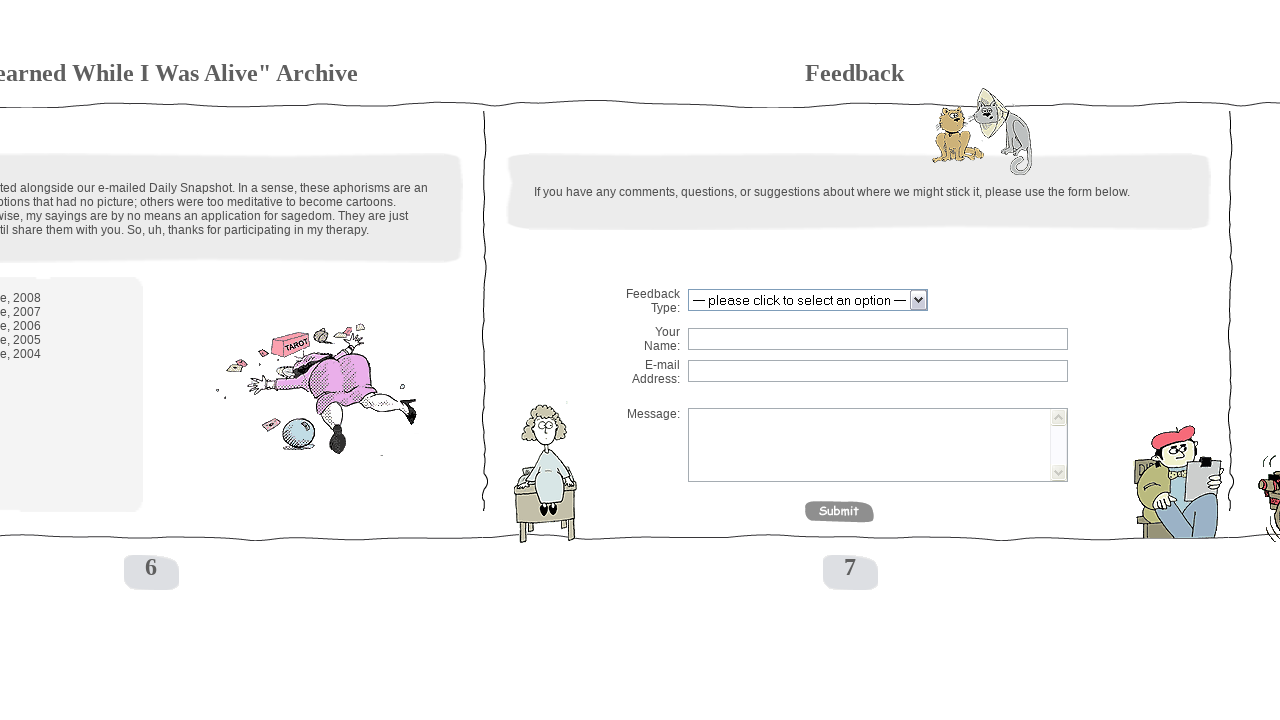

Scrolled left by 5000 pixels to return to original position
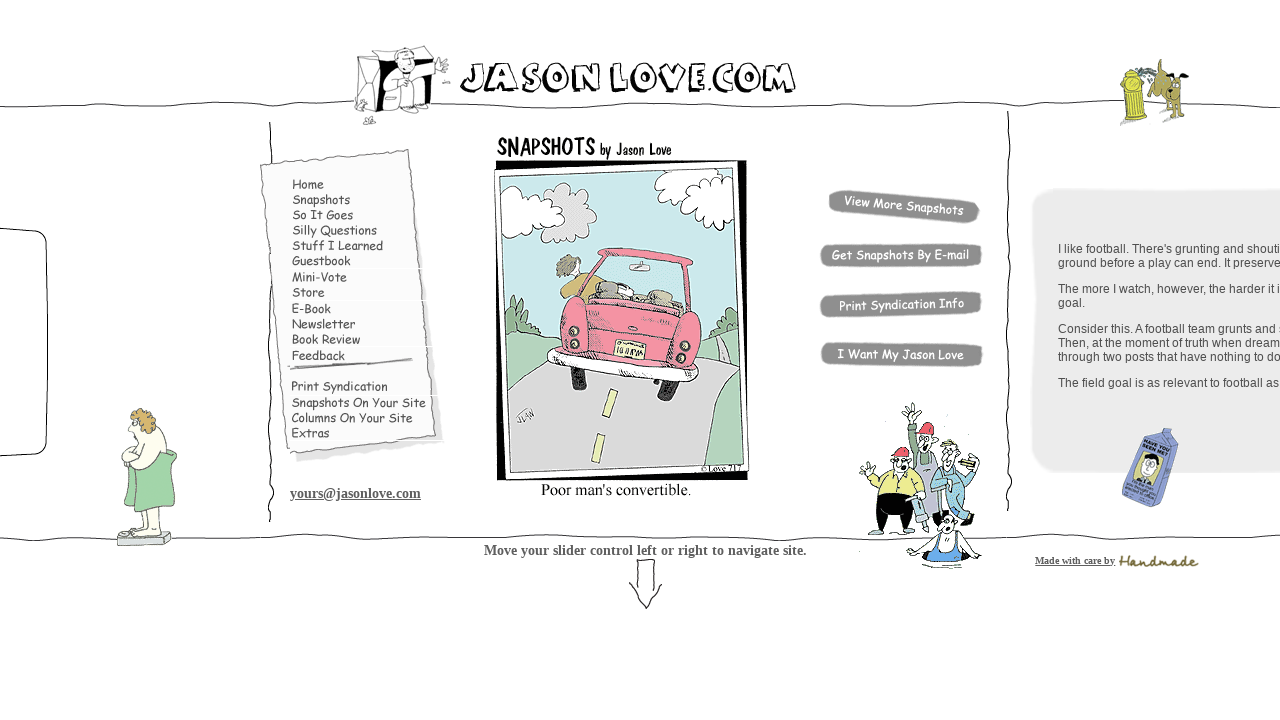

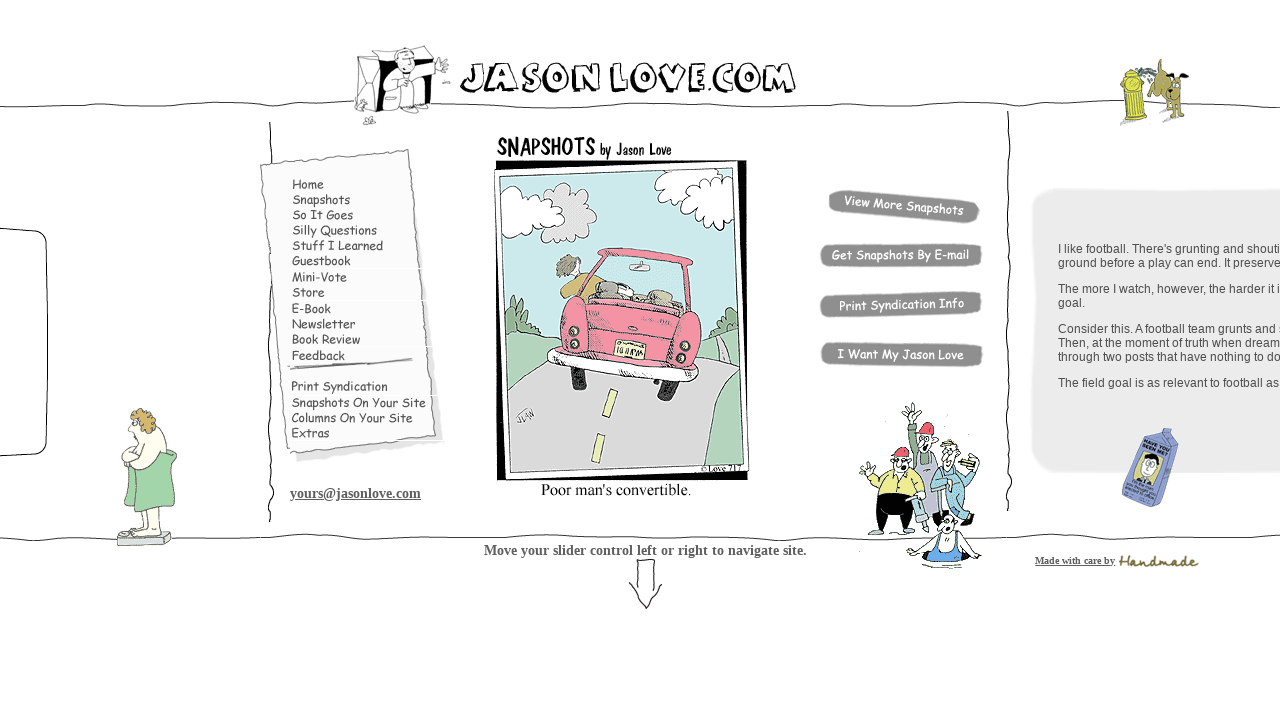